Tests ReactJS dropdown selection by clicking the dropdown icon and selecting an option

Starting URL: https://react.semantic-ui.com/maximize/dropdown-example-selection/

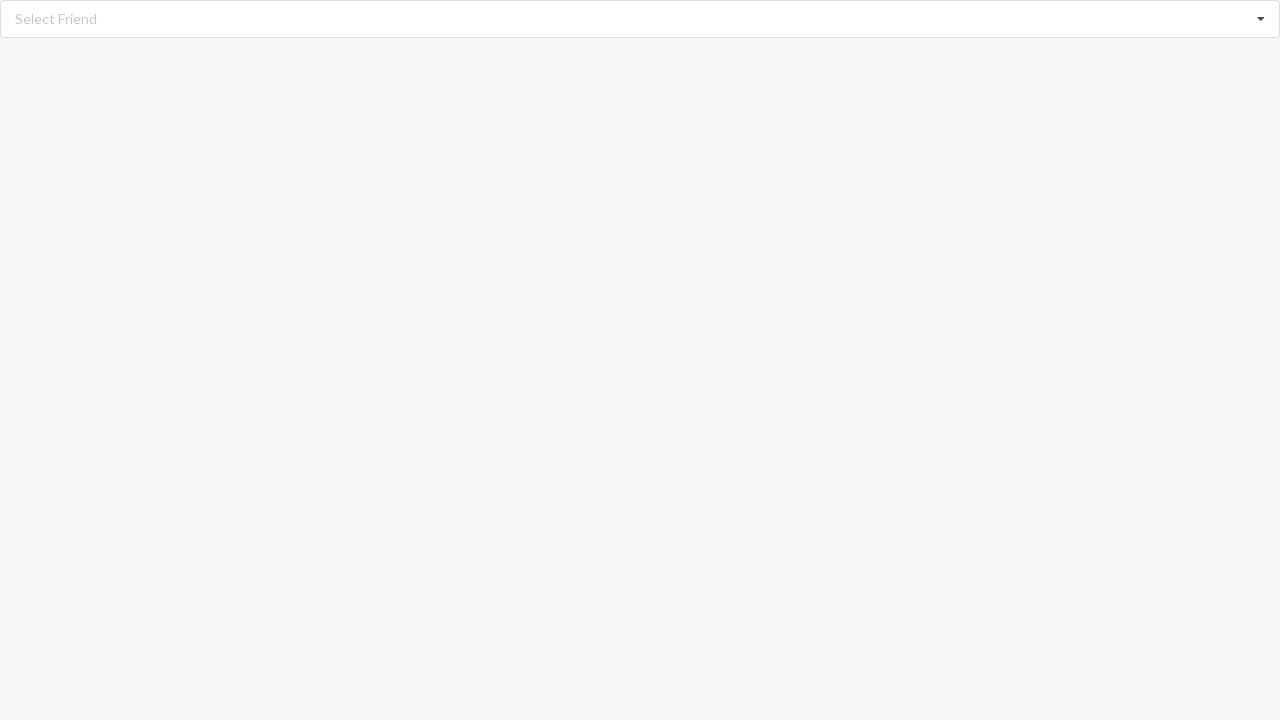

Clicked dropdown icon to open selection menu at (1261, 19) on i.dropdown.icon
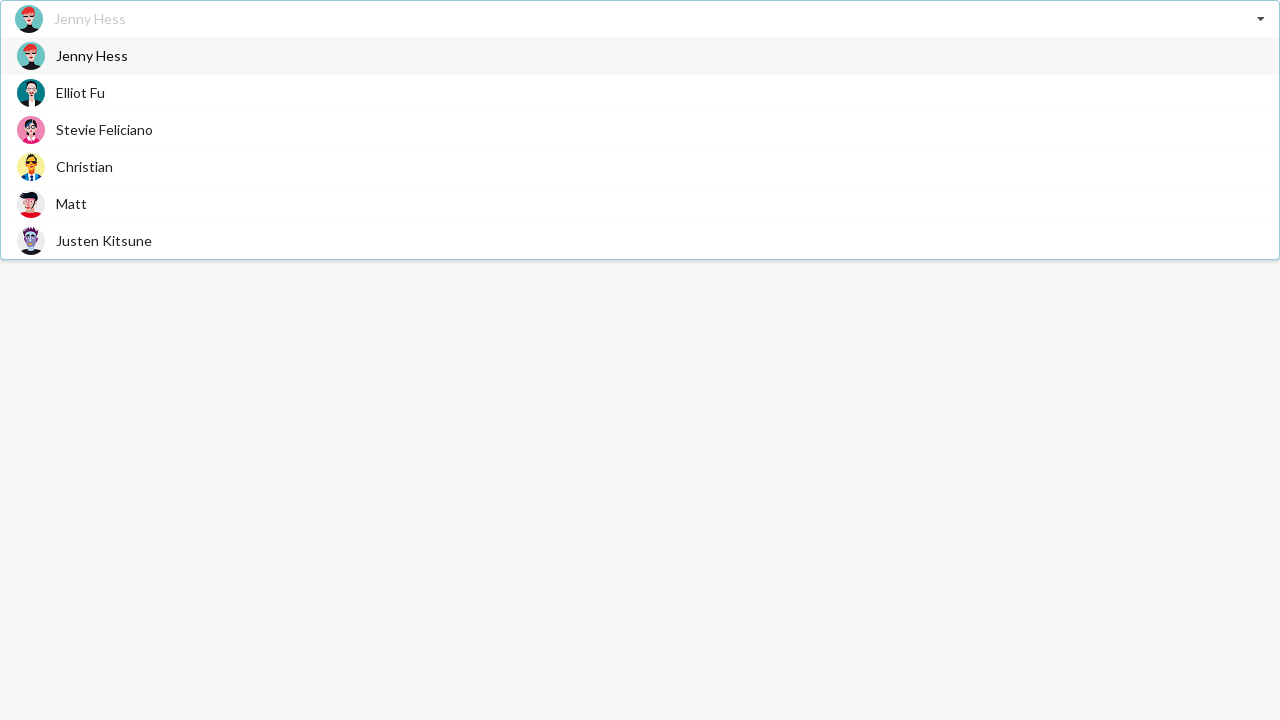

Dropdown options loaded and became visible
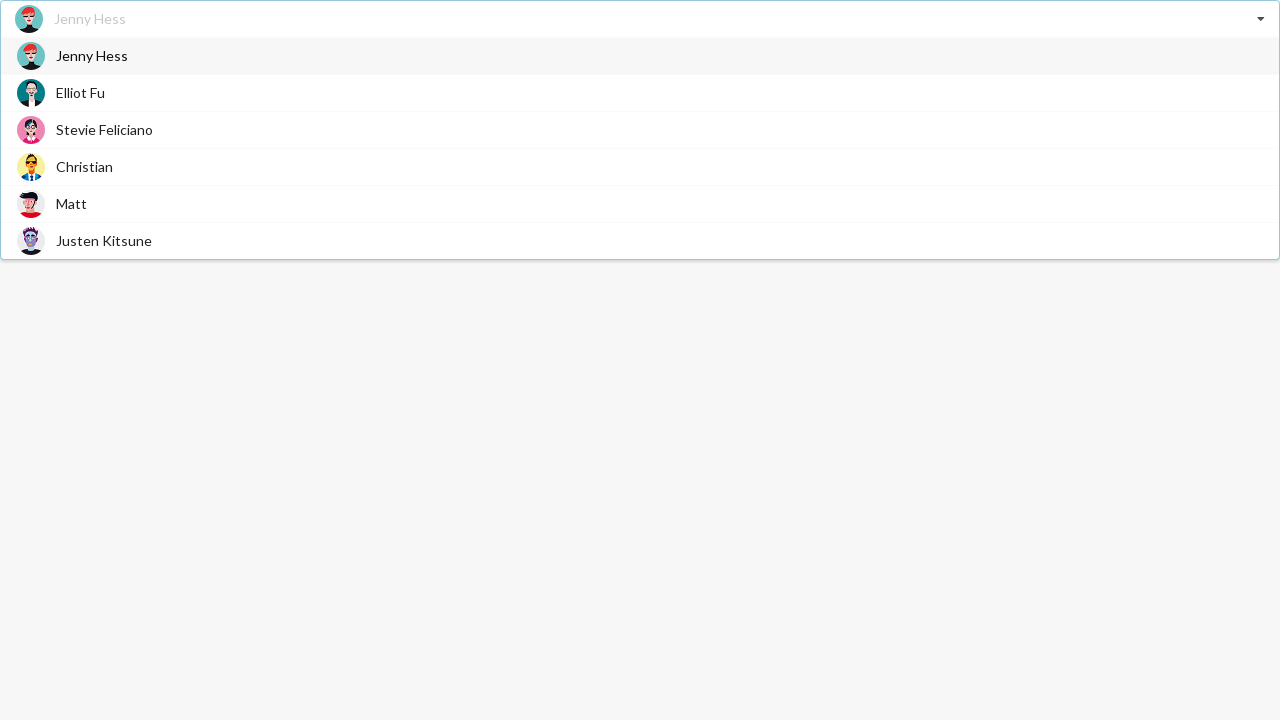

Selected 'Elliot Fu' from dropdown options at (80, 92) on div[role='option']>span:has-text('Elliot Fu')
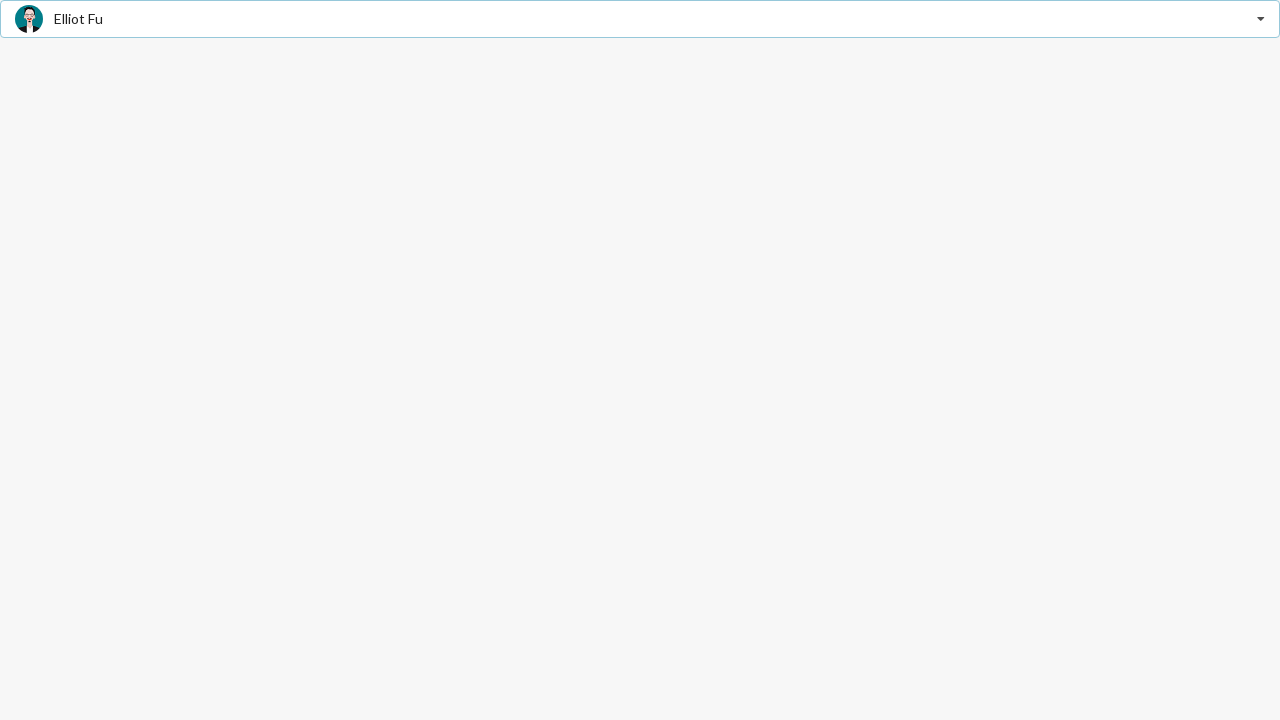

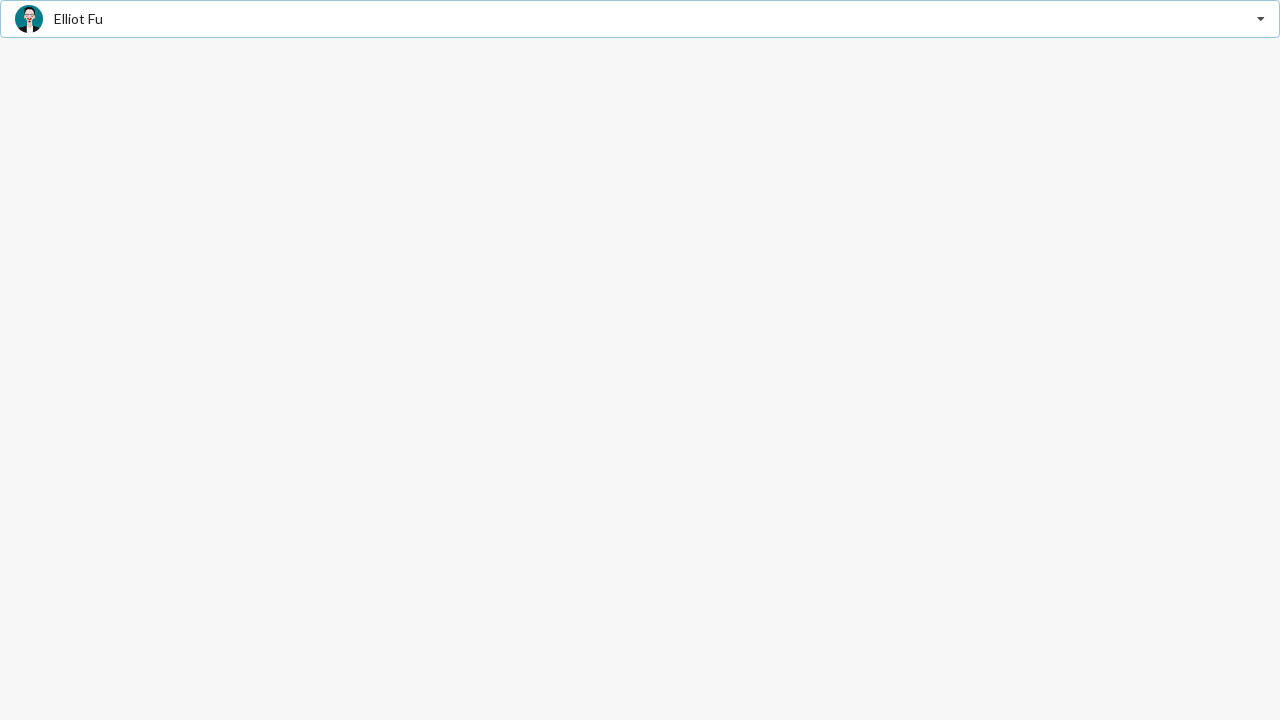